Tests division by zero (6 / 0) on a calculator web app and verifies the result shows Infinity

Starting URL: https://safatelli.github.io/tp-test-logiciel/assets/calc.html

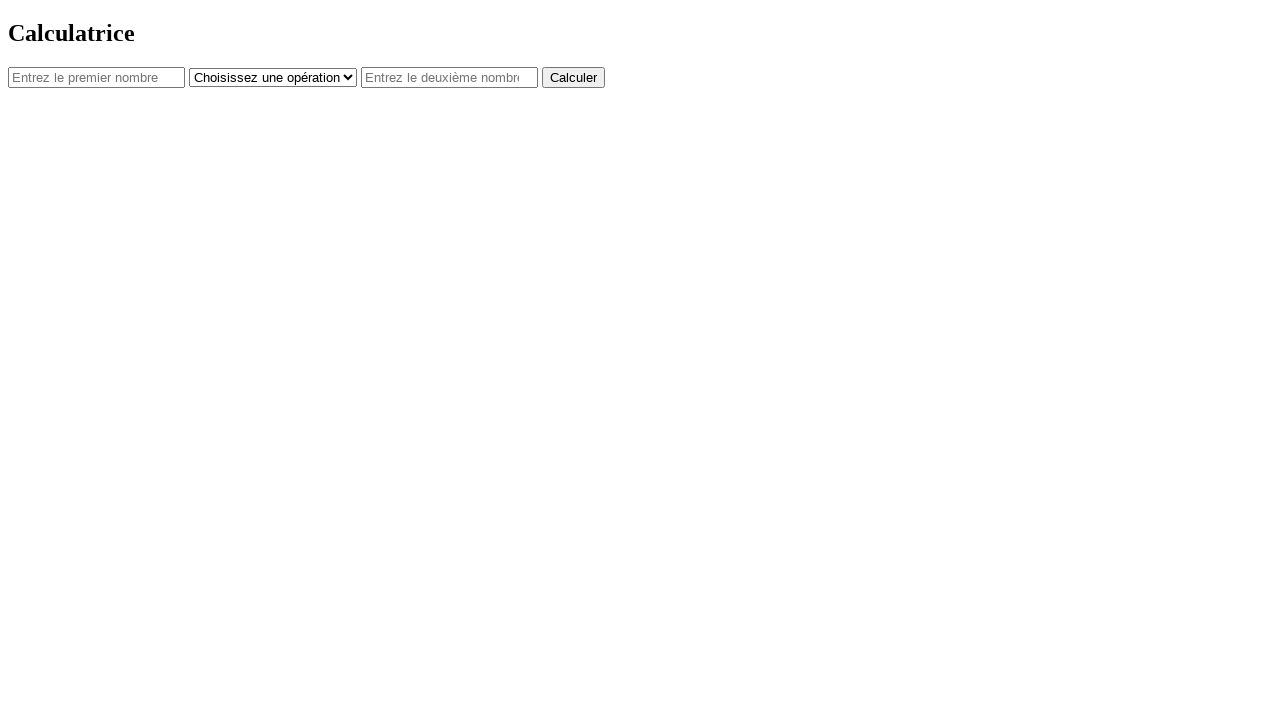

Clicked on first number input field at (96, 77) on #num1
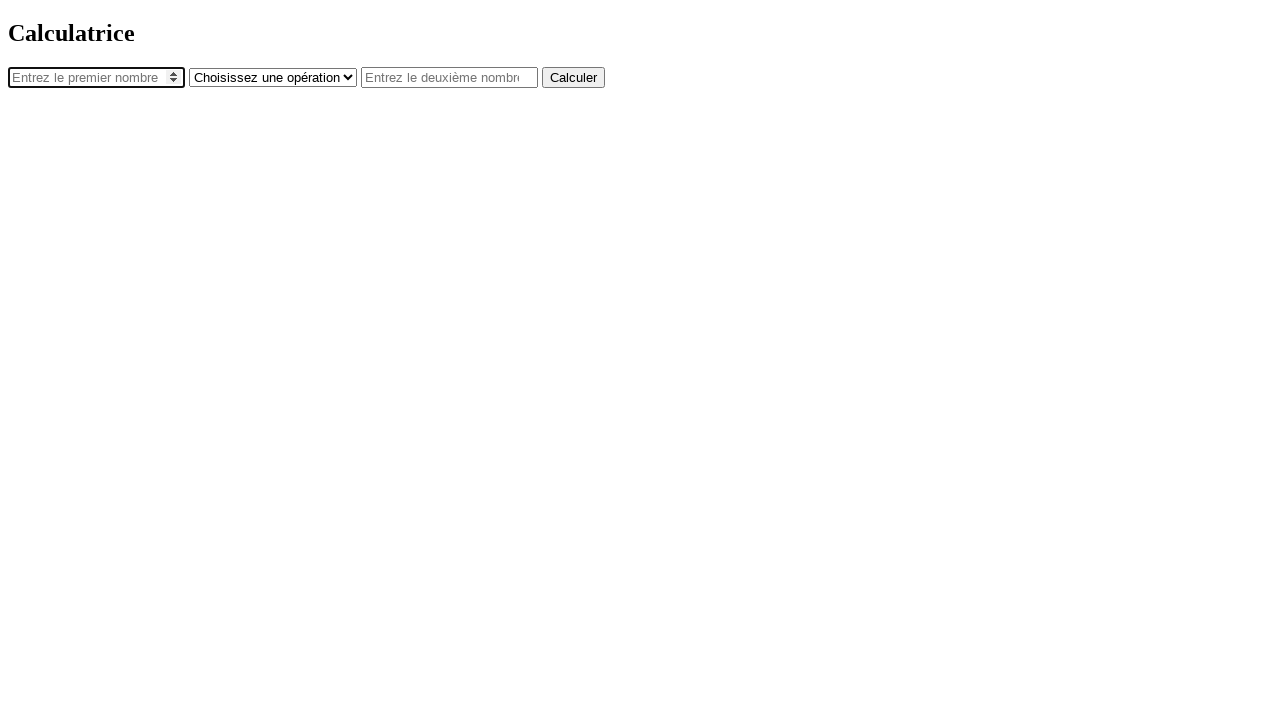

Entered 6 in first number field on #num1
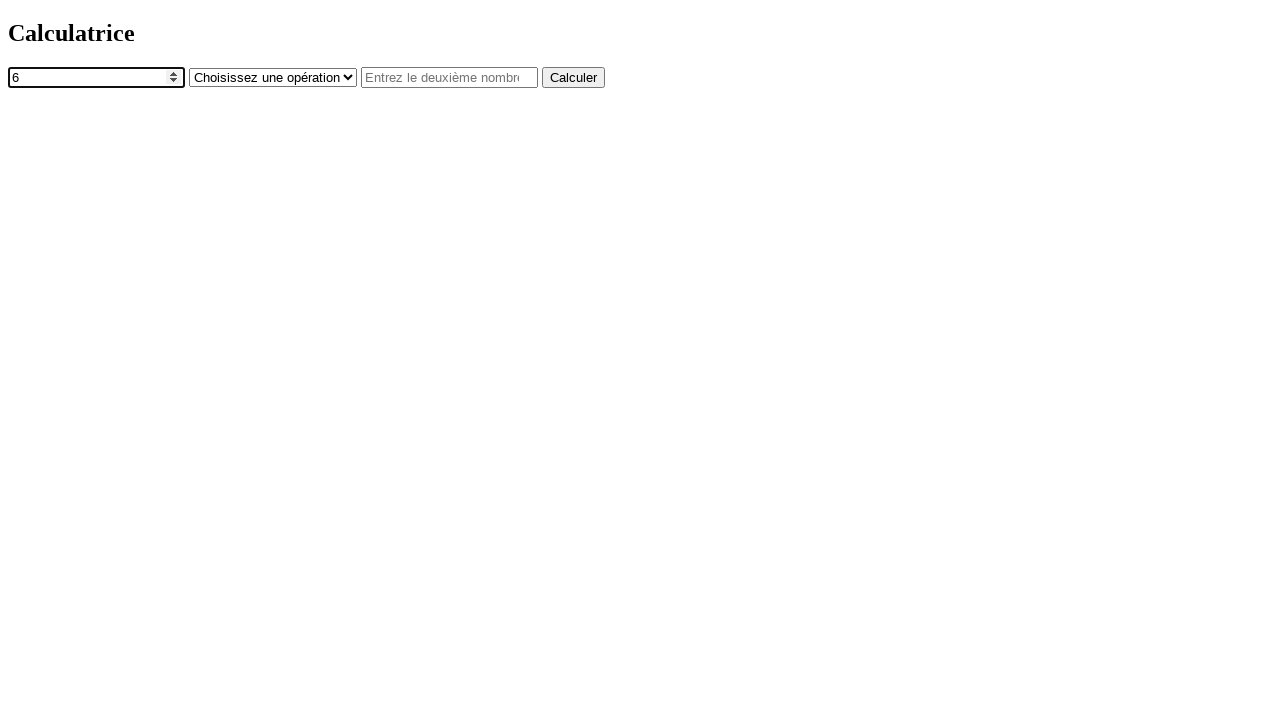

Clicked on operator dropdown at (273, 77) on #operator
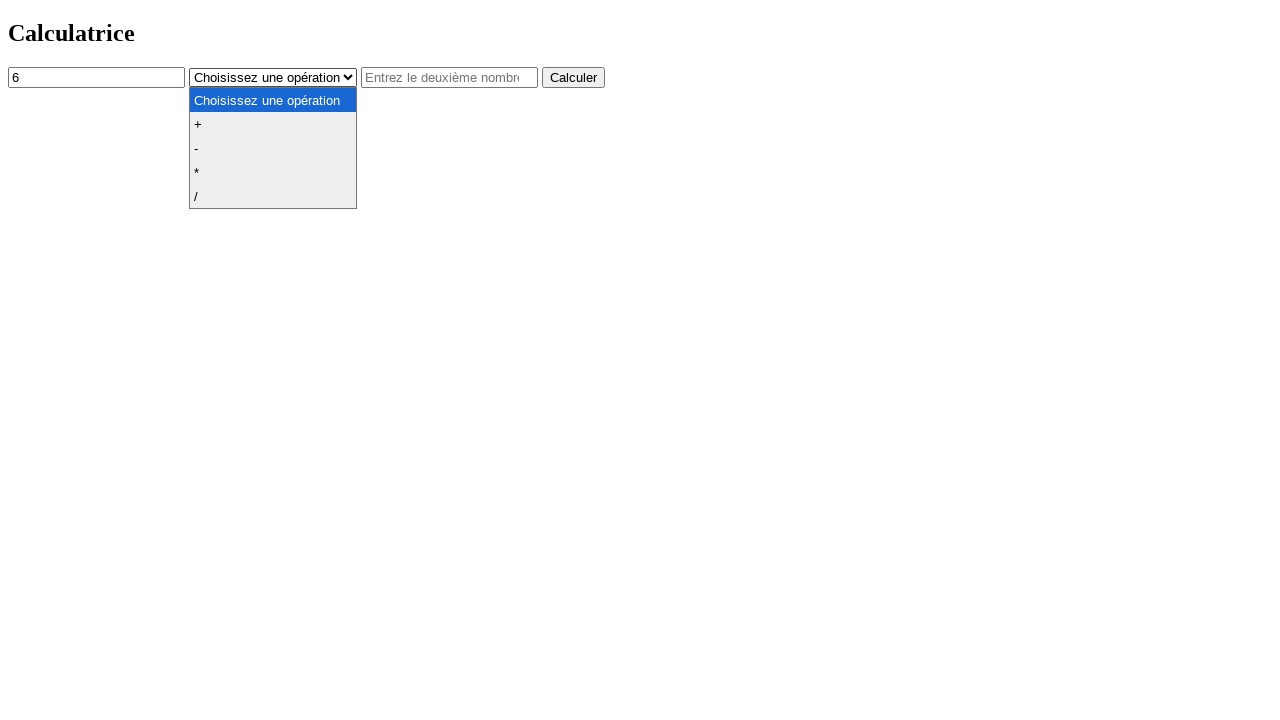

Selected division operator (/) on #operator
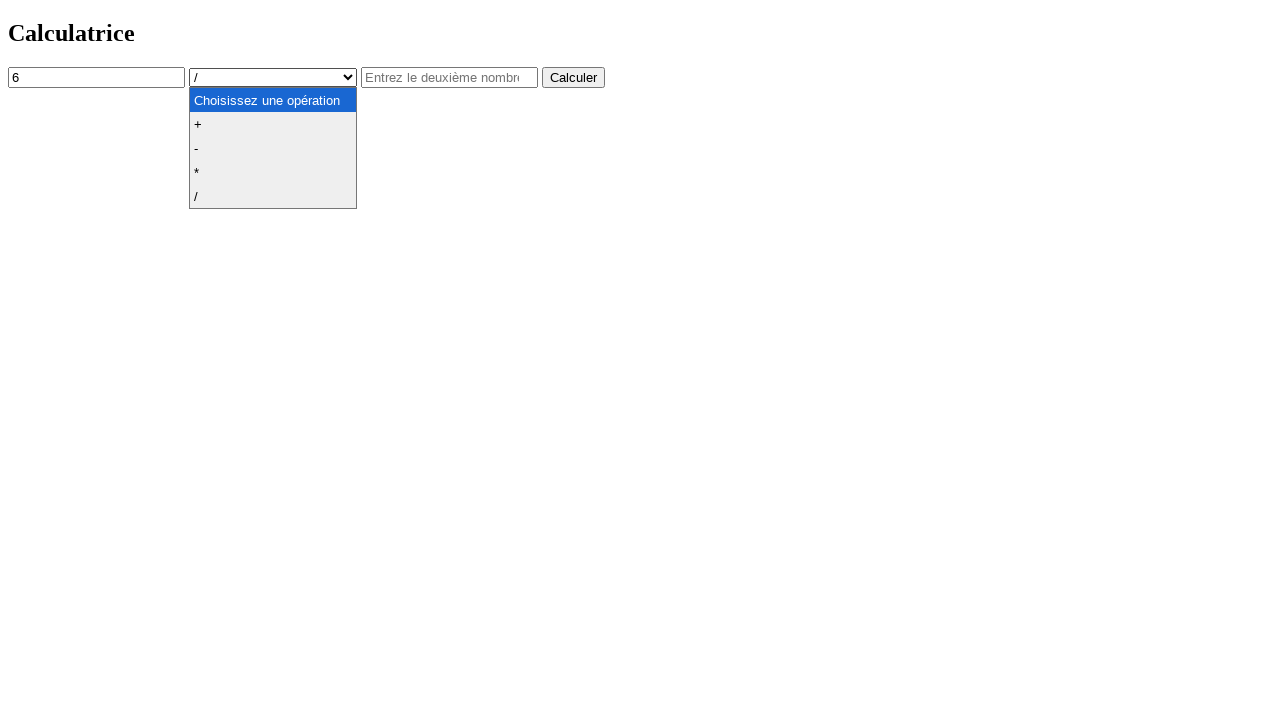

Clicked on second number input field at (450, 77) on #num2
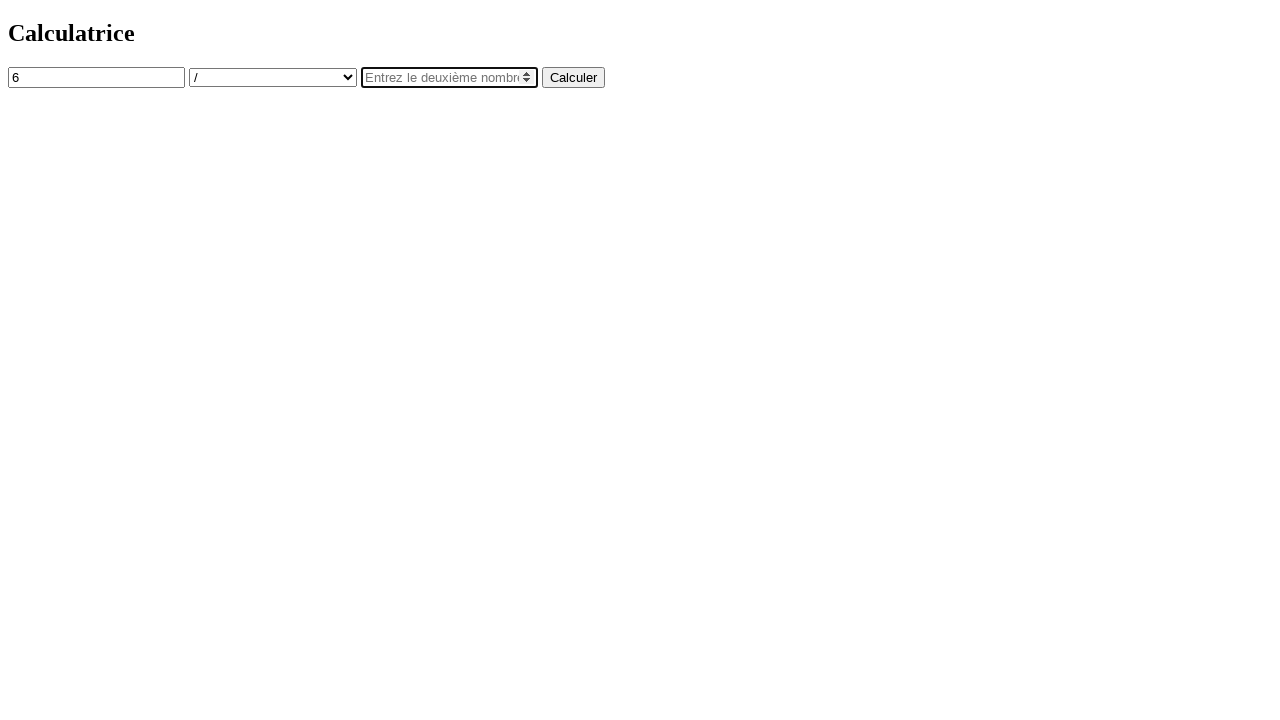

Entered 0 in second number field on #num2
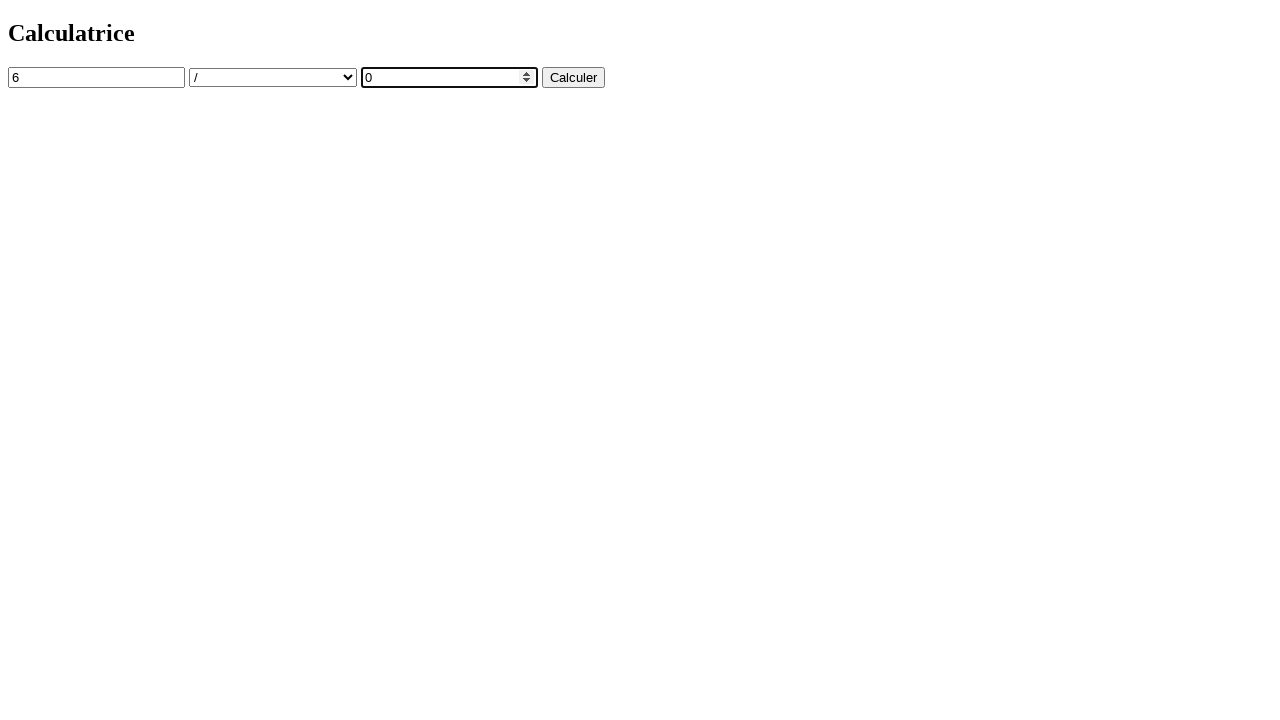

Clicked calculate button to perform division by zero at (574, 77) on button
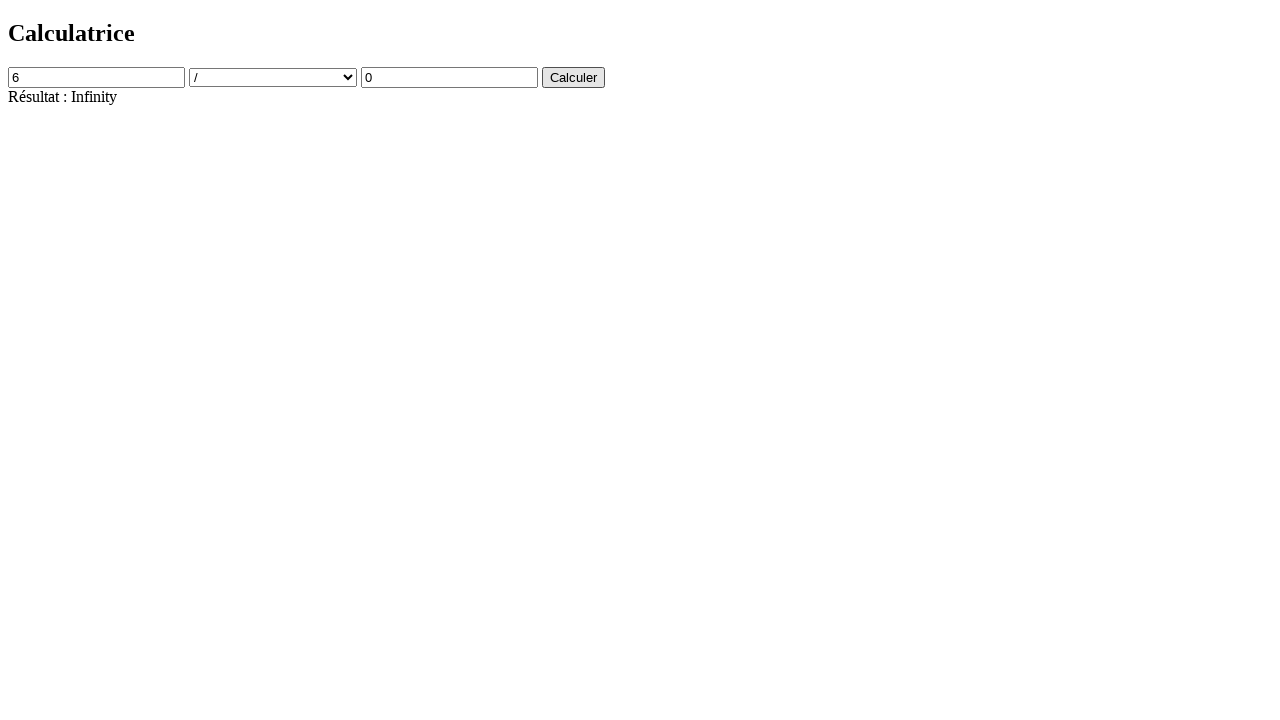

Result field appeared showing Infinity
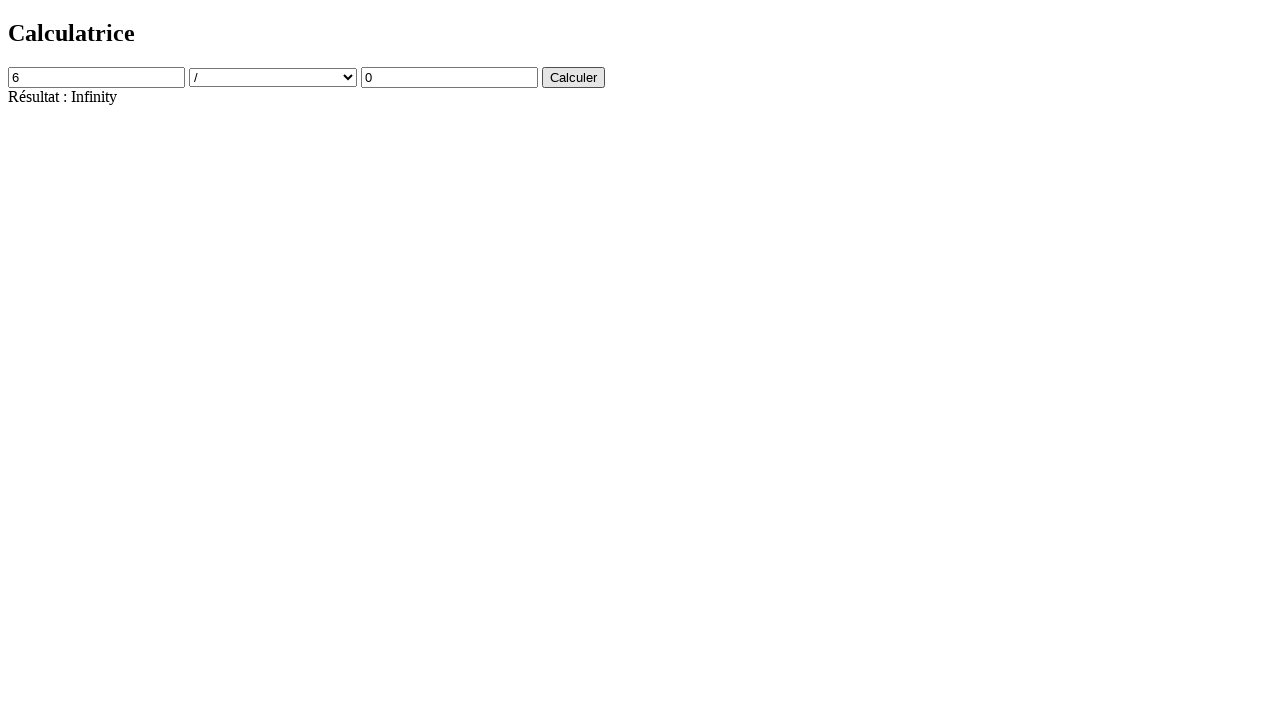

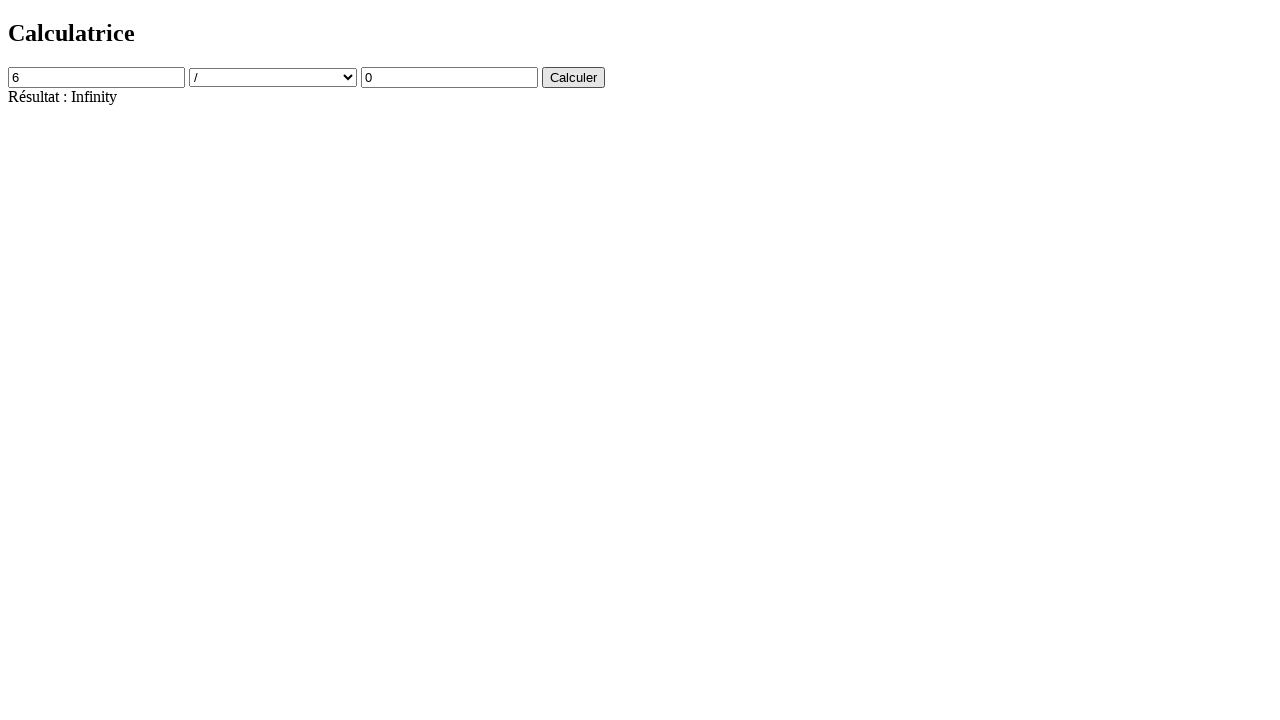